Tests alert functionality with textbox input by navigating to the alerts page, triggering a prompt alert, entering text, accepting it, and verifying the displayed message

Starting URL: https://demo.automationtesting.in/Alerts.html

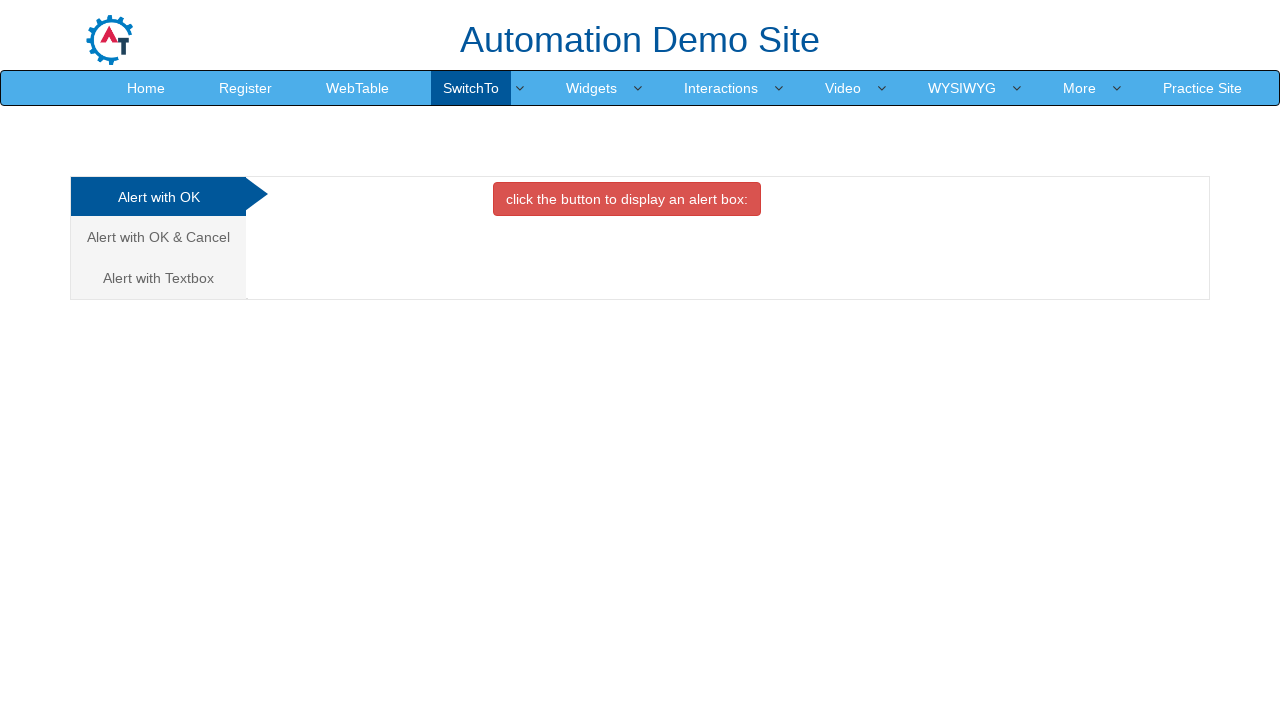

Clicked on the third tab (Alert with Textbox) at (158, 278) on xpath=/html/body/div[1]/div/div/div/div[1]/ul/li[3]/a
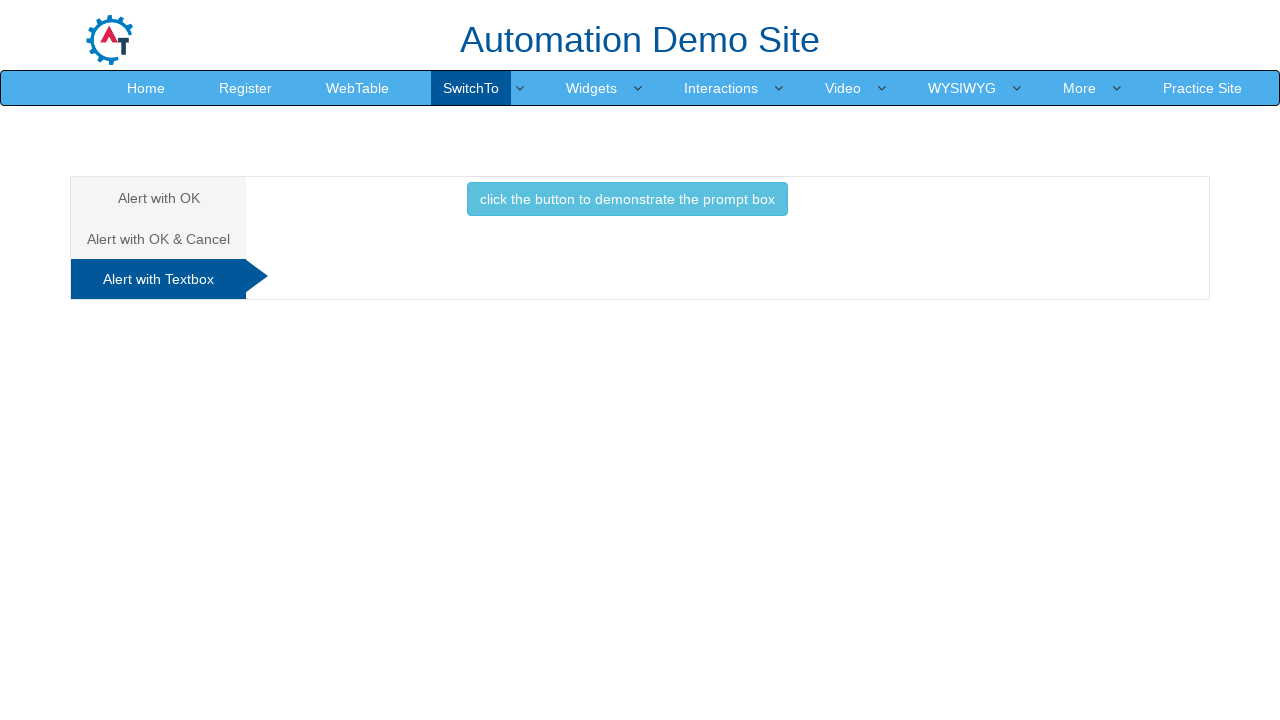

Clicked the button to trigger the prompt alert at (627, 199) on #Textbox button
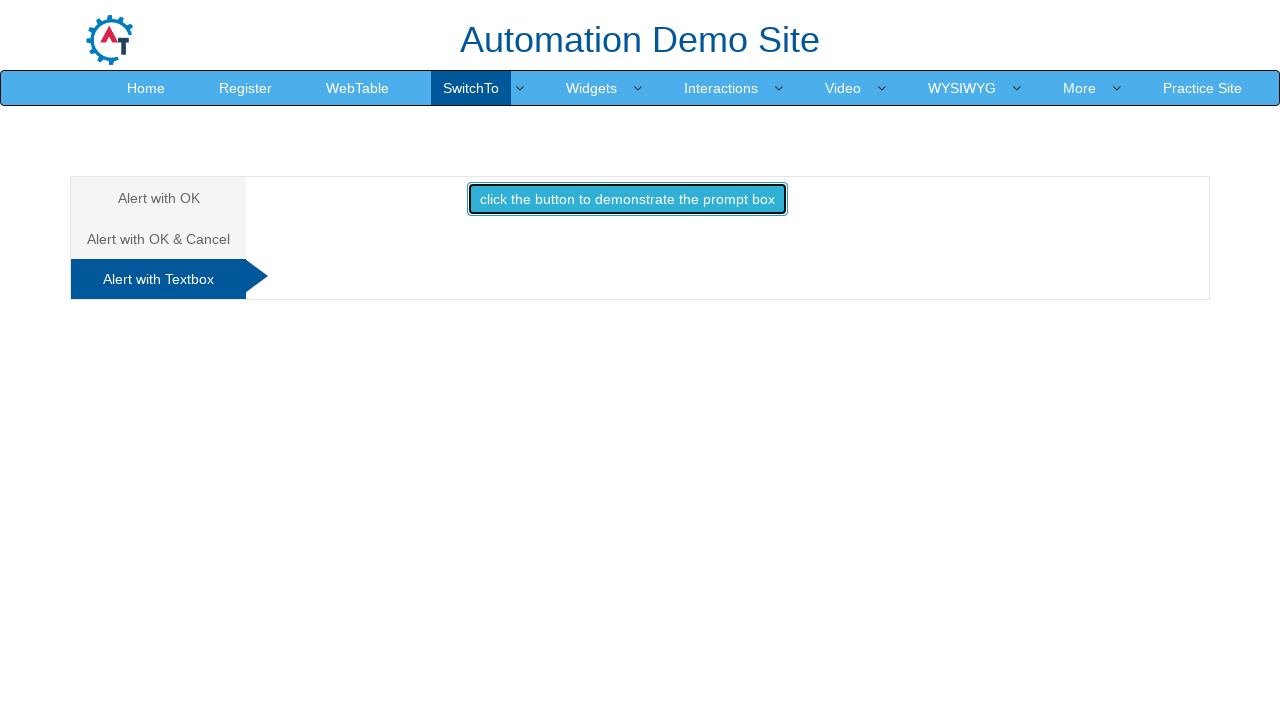

Set up dialog handler to accept prompt with text 'Samantha'
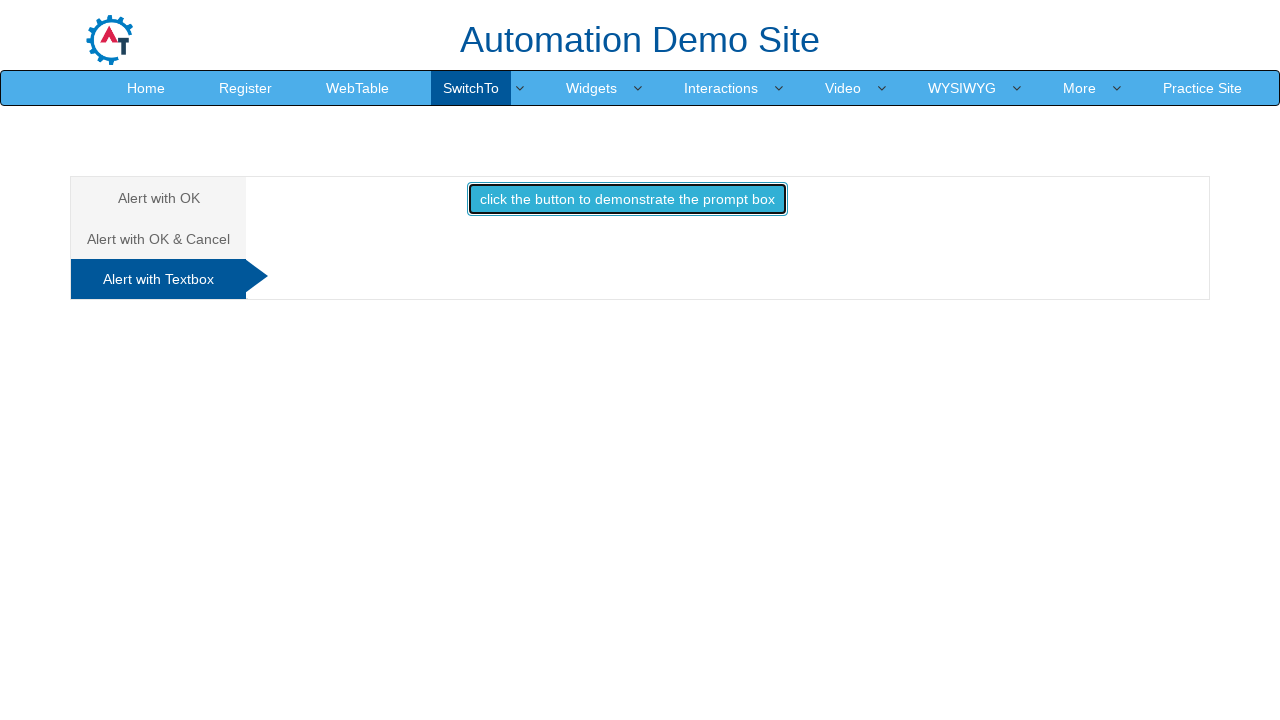

Re-clicked the button to trigger the prompt dialog at (627, 199) on #Textbox button
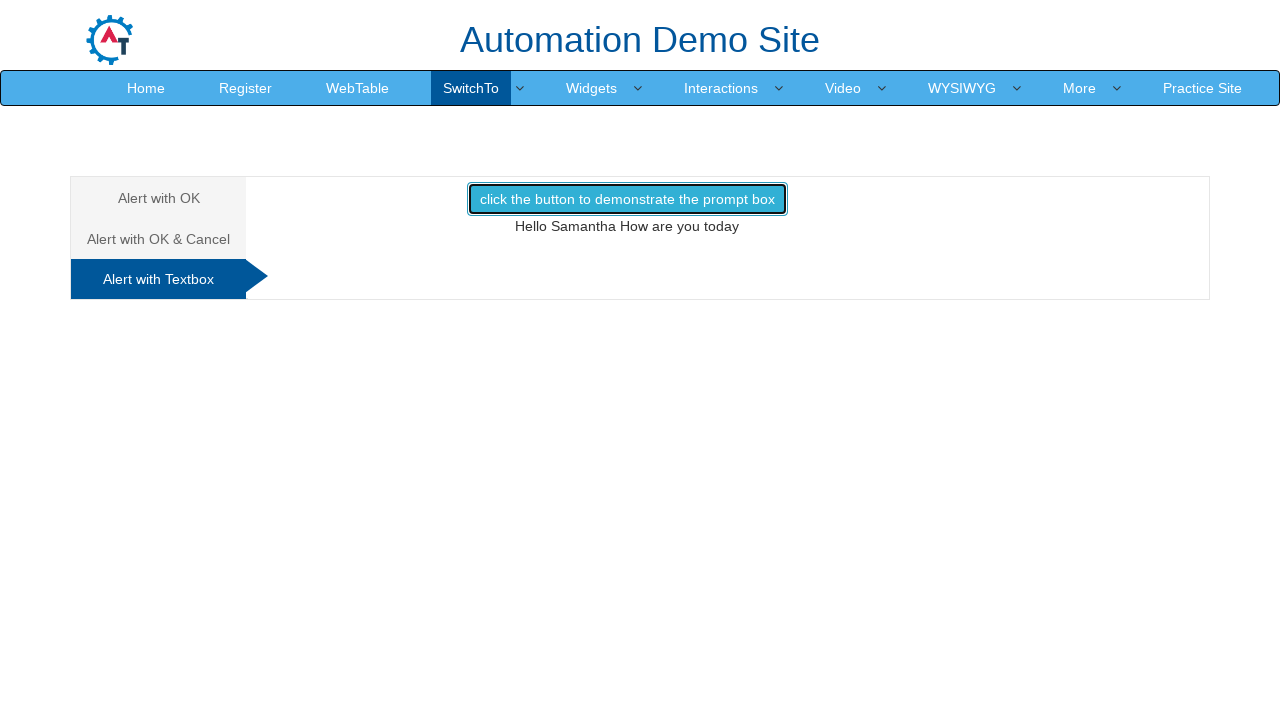

Waited for result text element to appear and verified the displayed message
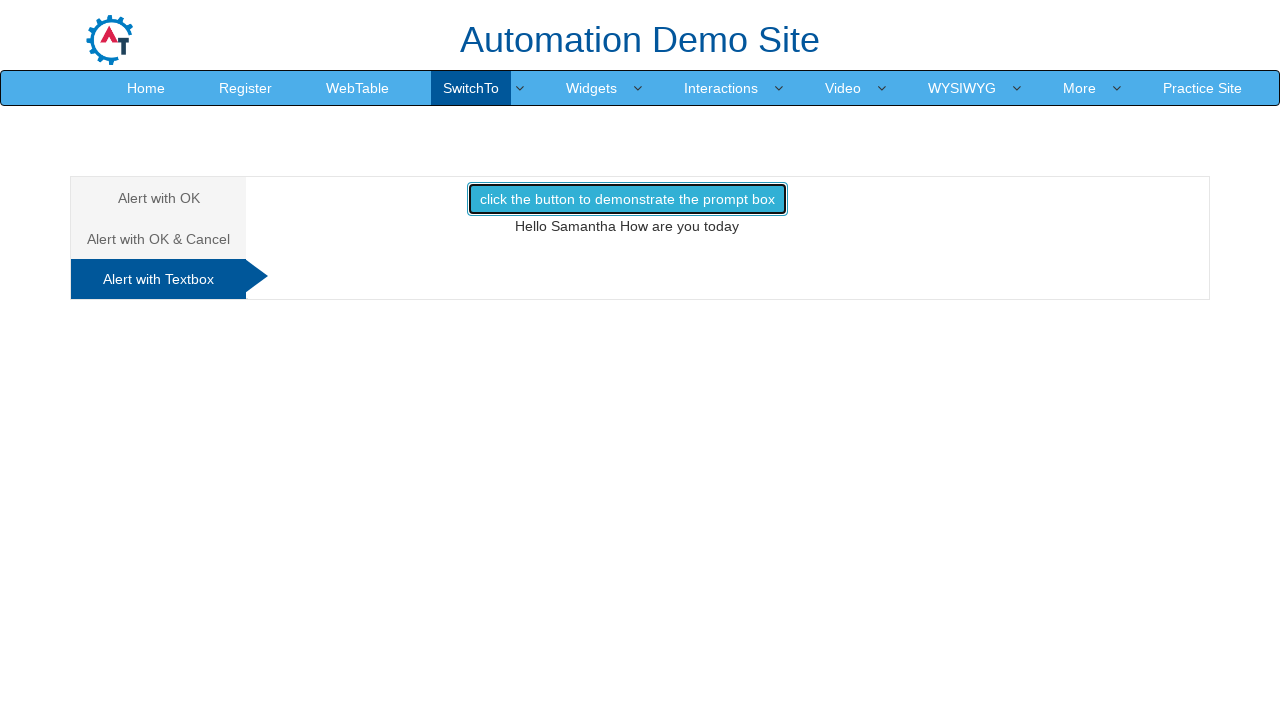

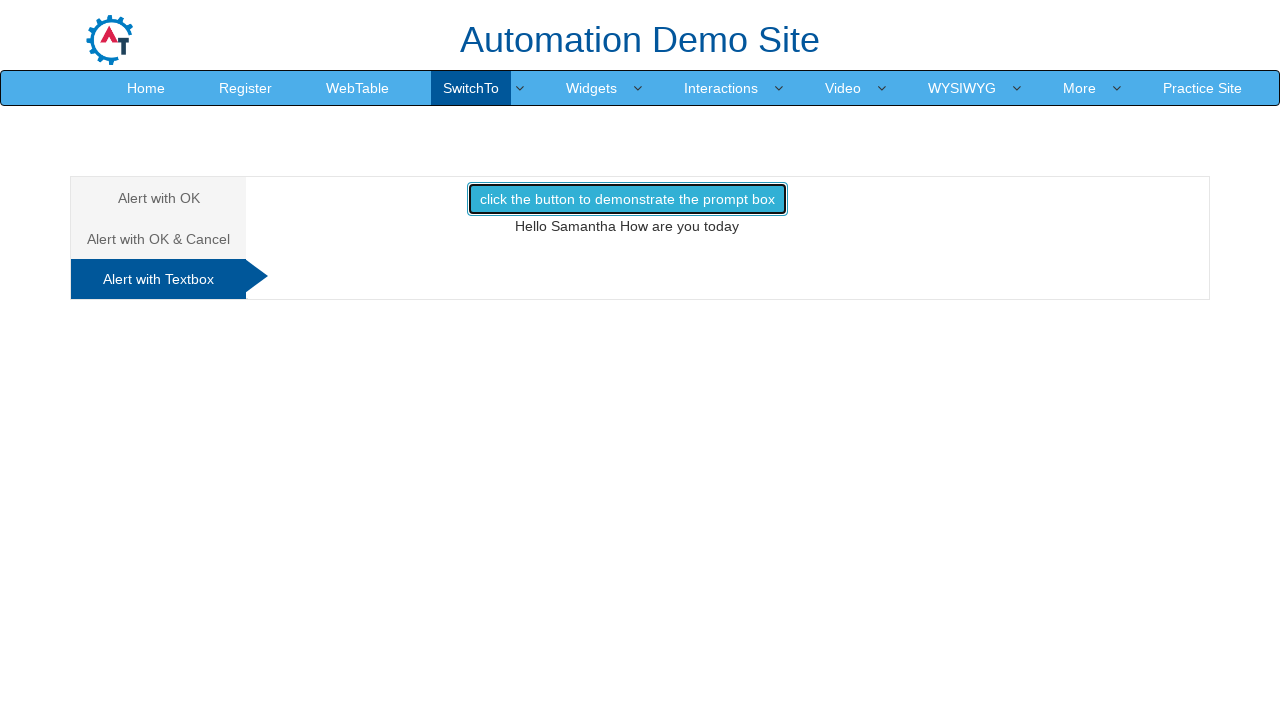